Tests adding multiple vegetable products to a shopping cart with specific quantities on an e-commerce practice site. Adds Cucumber (5), Carrot (8), Tomato (13), and Mushroom (2) to the cart.

Starting URL: https://rahulshettyacademy.com/seleniumPractise/#

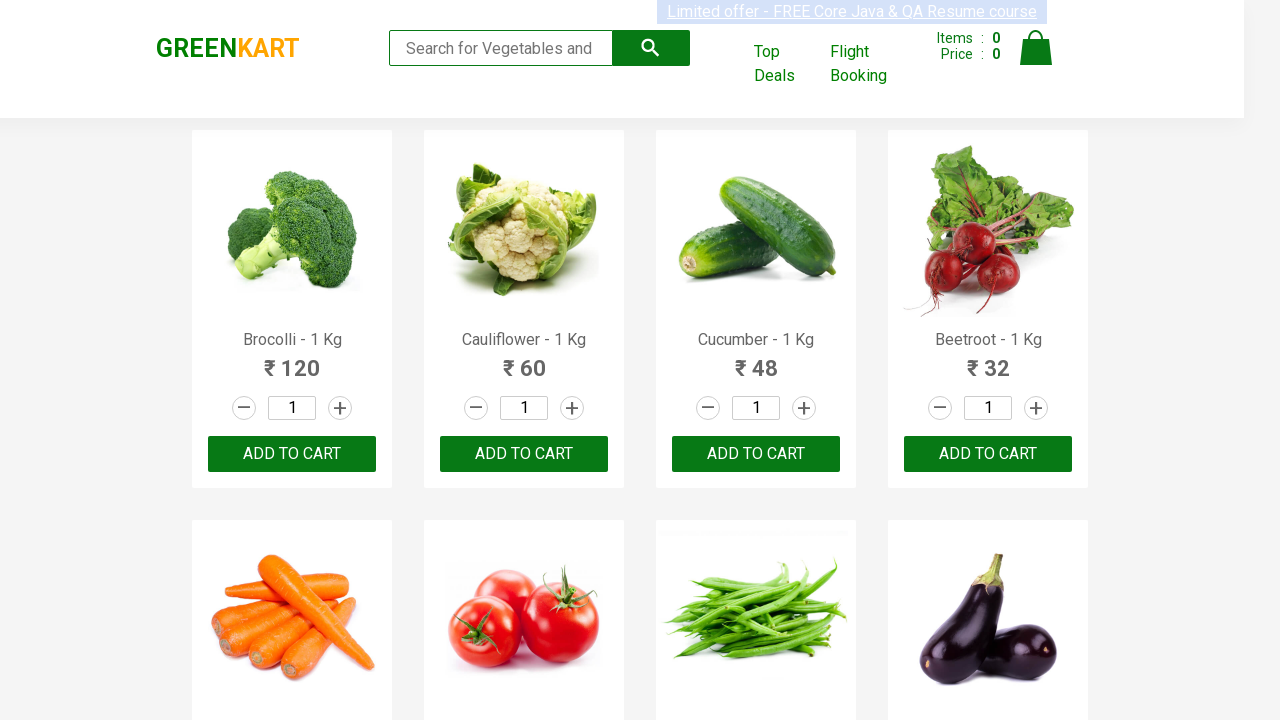

Navigated to e-commerce practice site
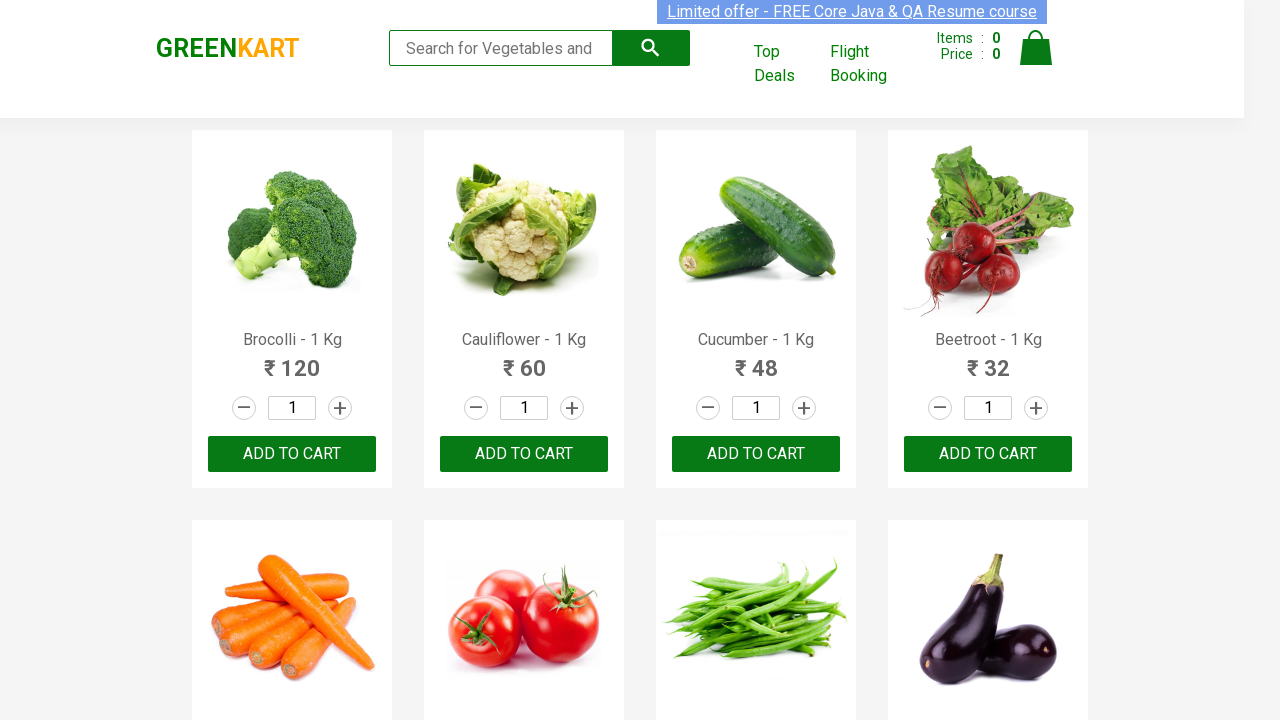

Clicked quantity input for Cucumber at (756, 408) on //div[@class='products']/div[@class='product']/h4[contains(text(), 'Cucumber')]/
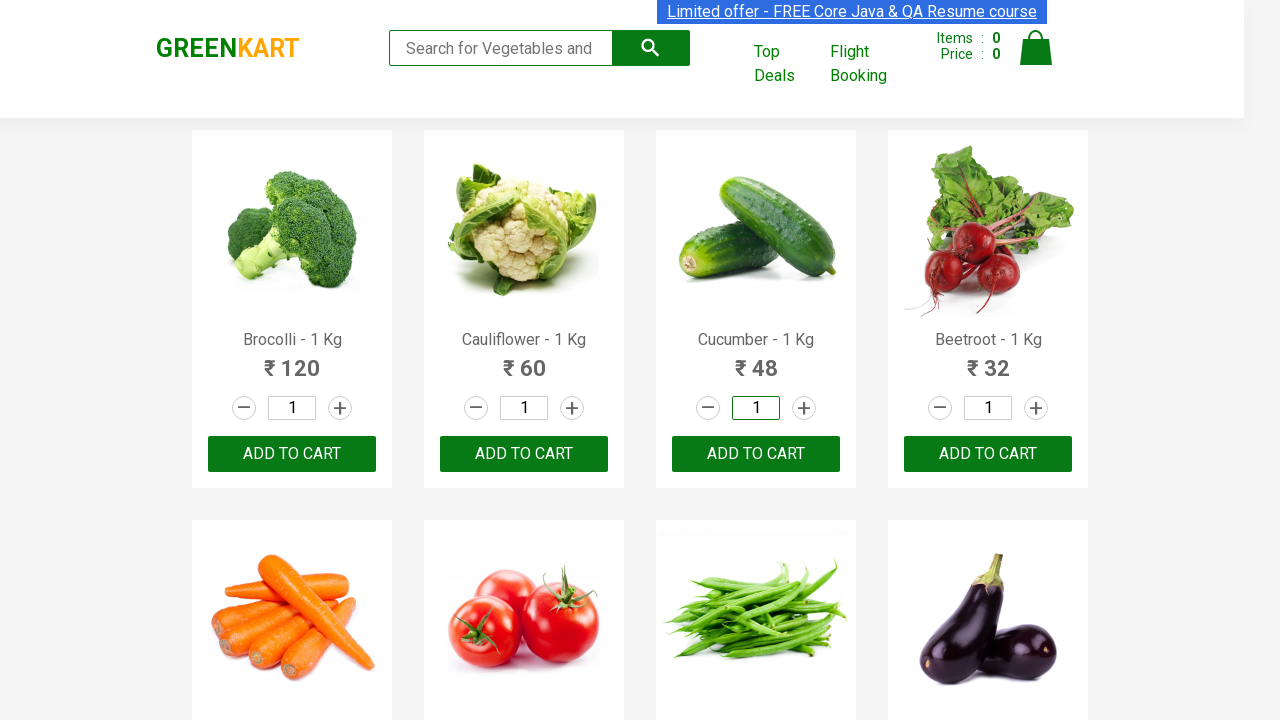

Selected all text in quantity input for Cucumber on //div[@class='products']/div[@class='product']/h4[contains(text(), 'Cucumber')]/
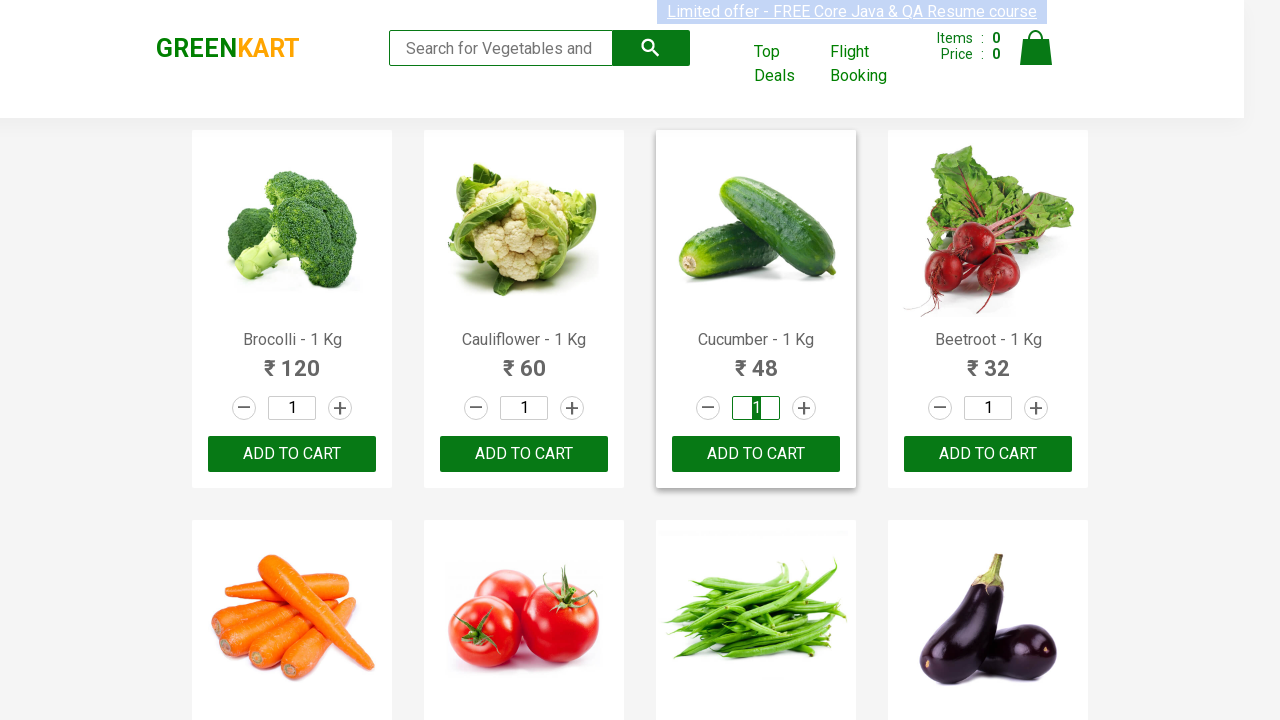

Cleared quantity input for Cucumber on //div[@class='products']/div[@class='product']/h4[contains(text(), 'Cucumber')]/
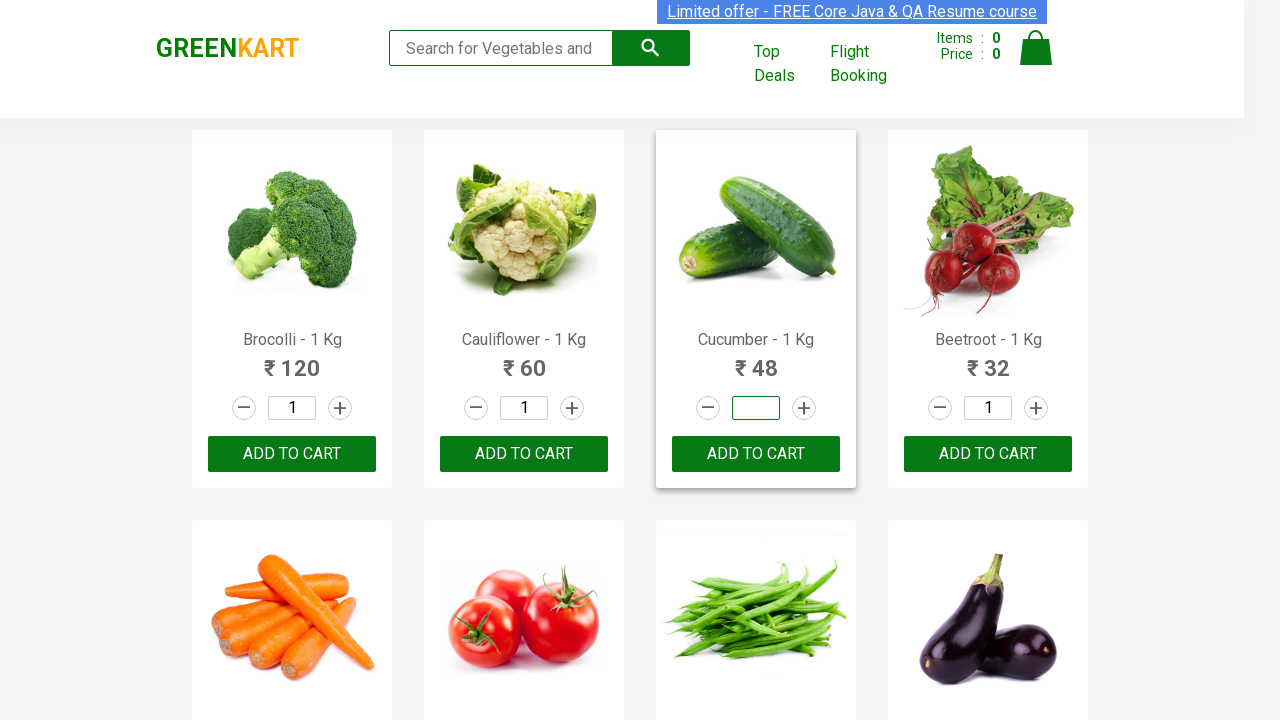

Entered quantity 5 for Cucumber on //div[@class='products']/div[@class='product']/h4[contains(text(), 'Cucumber')]/
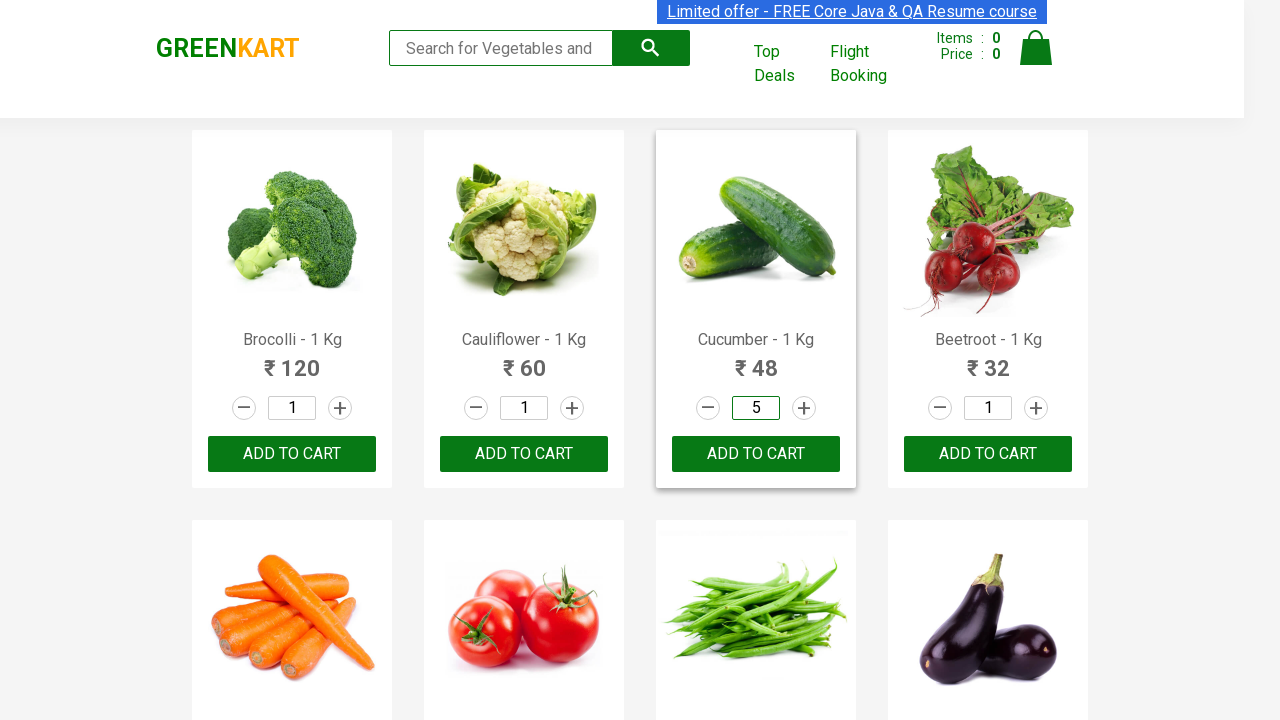

Clicked Add to Cart button for Cucumber (qty: 5) at (756, 454) on //div[@class='products']/div[@class='product']/h4[contains(text(), 'Cucumber')]/
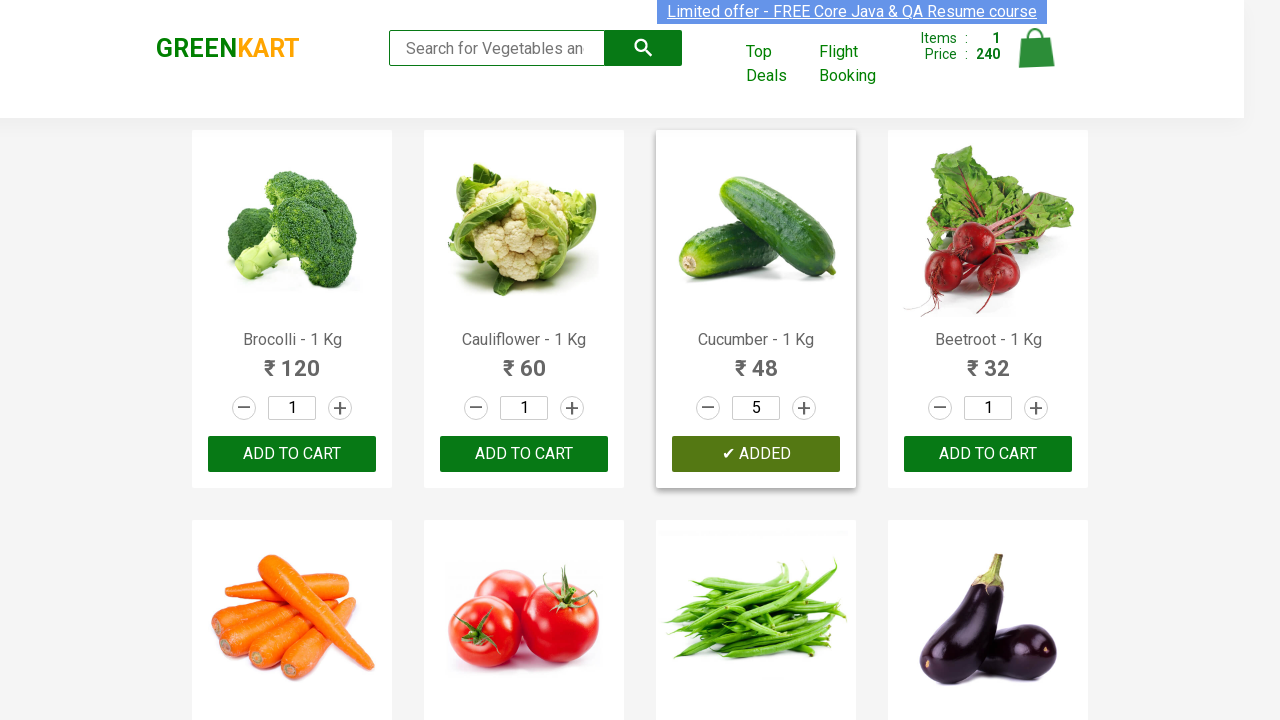

Waited for cart to update after adding Cucumber
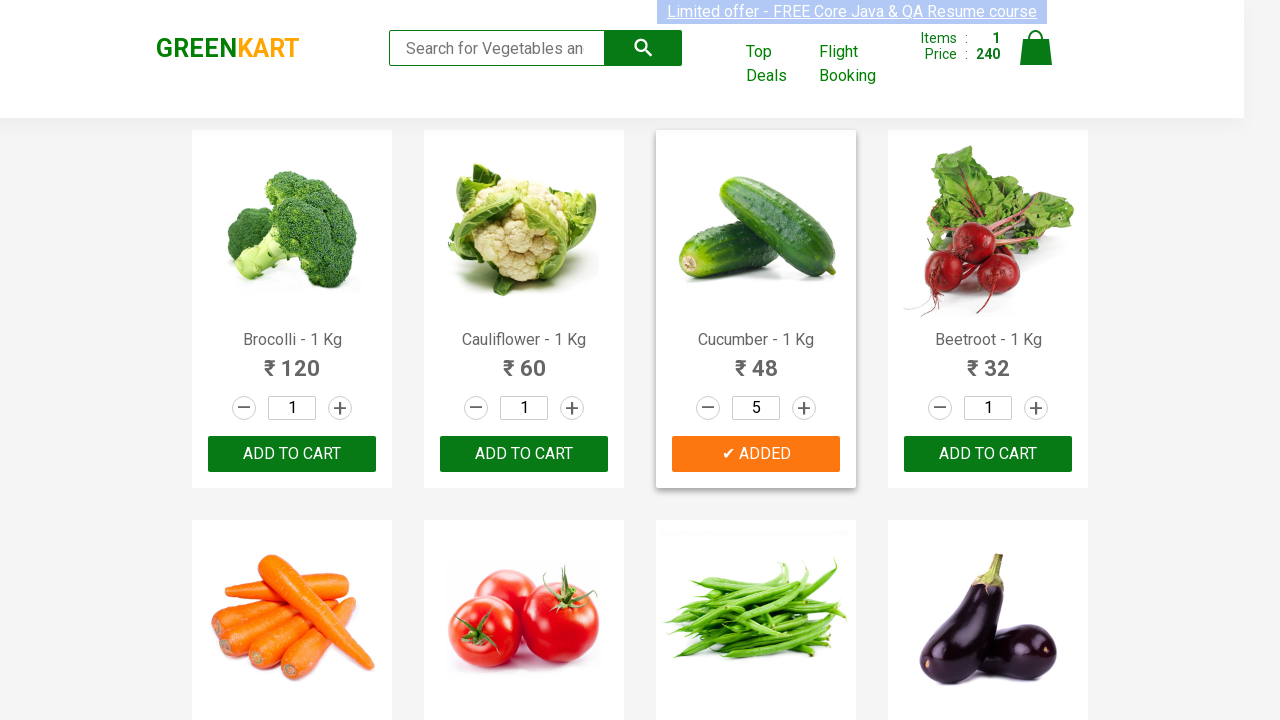

Clicked quantity input for Carrot at (292, 360) on //div[@class='products']/div[@class='product']/h4[contains(text(), 'Carrot')]/pa
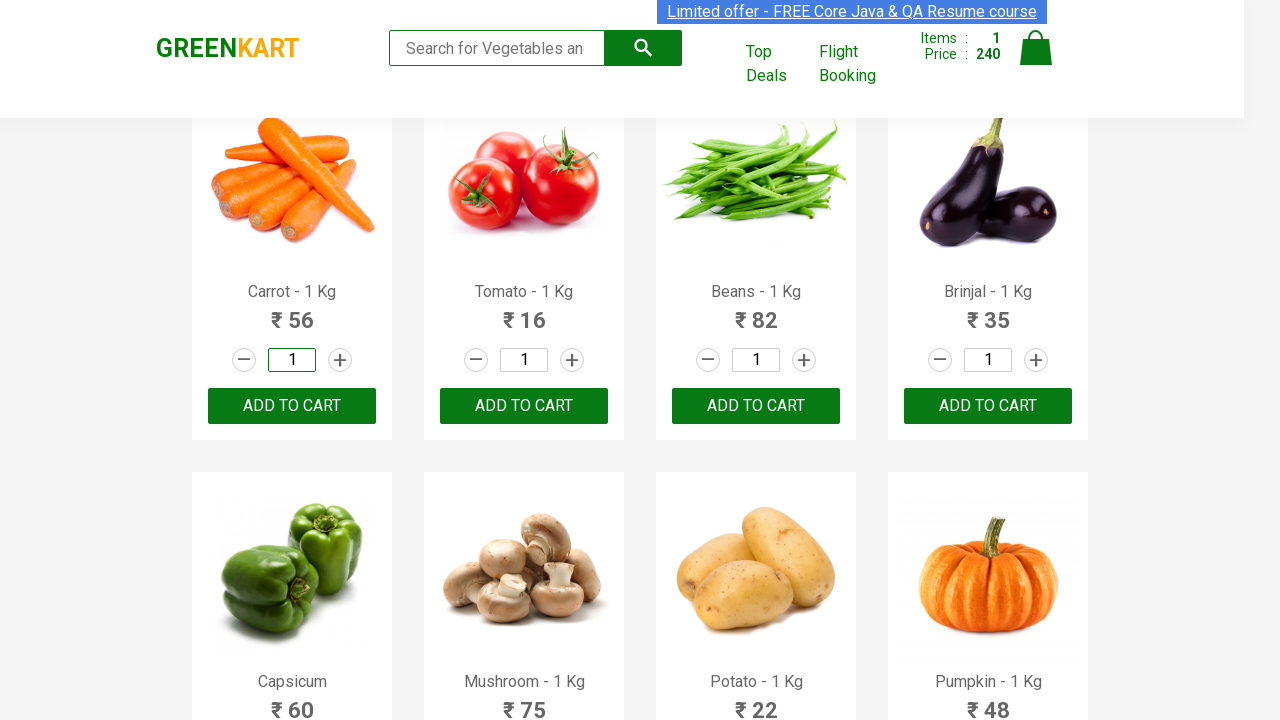

Selected all text in quantity input for Carrot on //div[@class='products']/div[@class='product']/h4[contains(text(), 'Carrot')]/pa
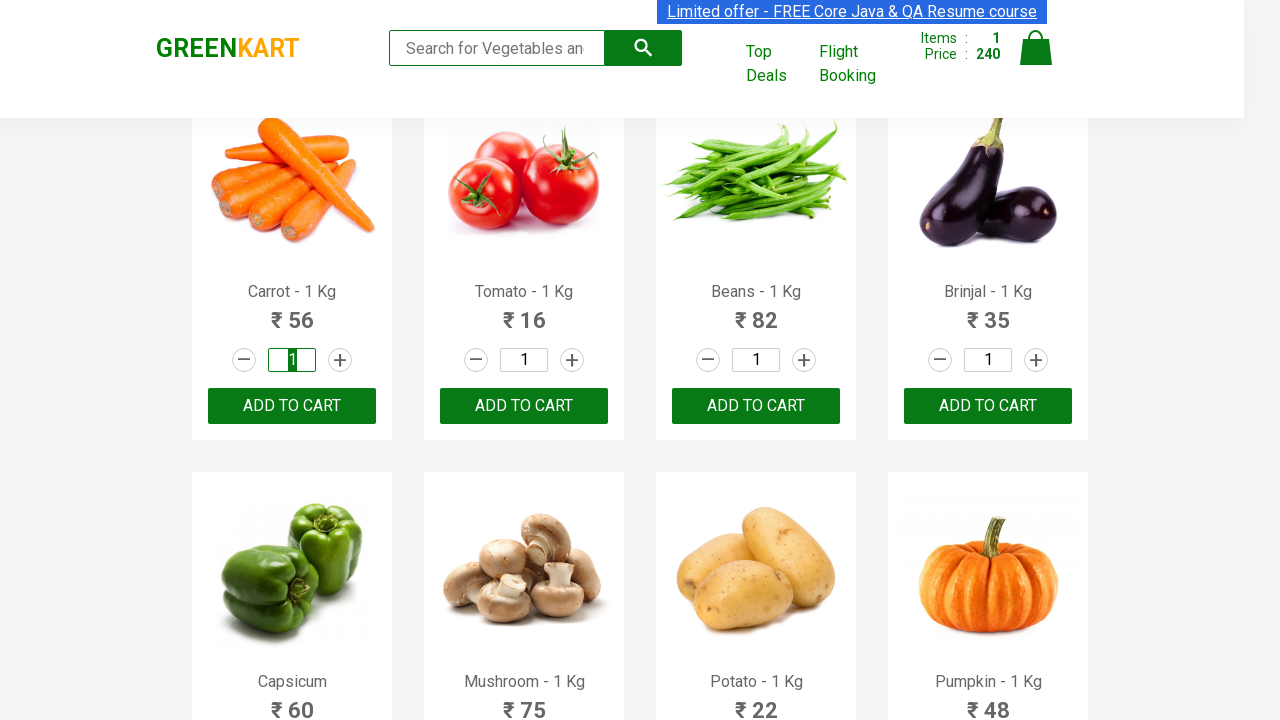

Cleared quantity input for Carrot on //div[@class='products']/div[@class='product']/h4[contains(text(), 'Carrot')]/pa
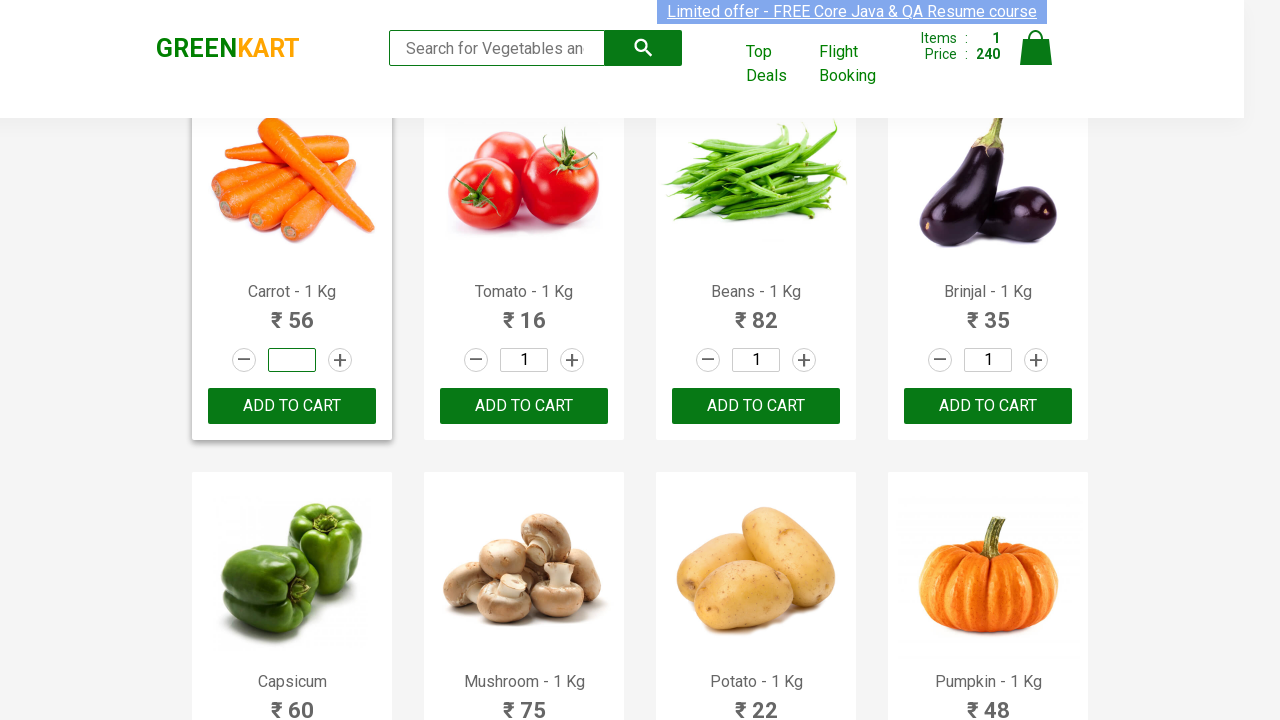

Entered quantity 8 for Carrot on //div[@class='products']/div[@class='product']/h4[contains(text(), 'Carrot')]/pa
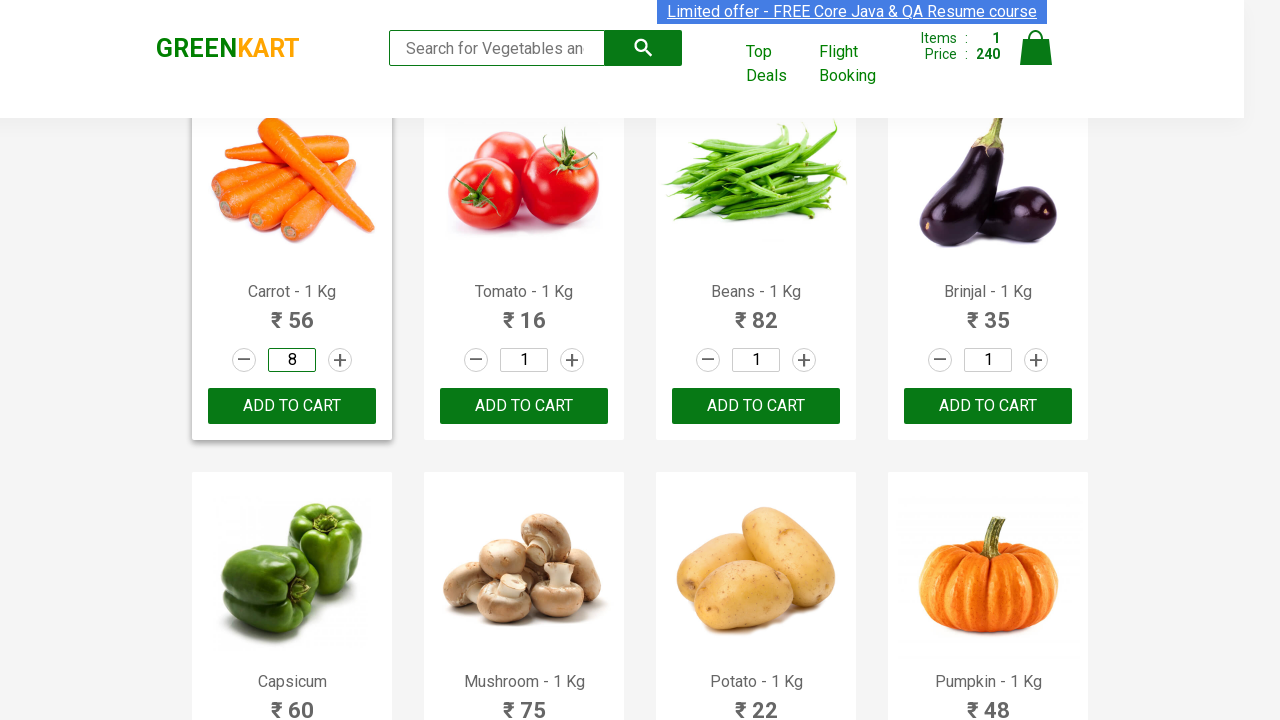

Clicked Add to Cart button for Carrot (qty: 8) at (292, 406) on //div[@class='products']/div[@class='product']/h4[contains(text(), 'Carrot')]/pa
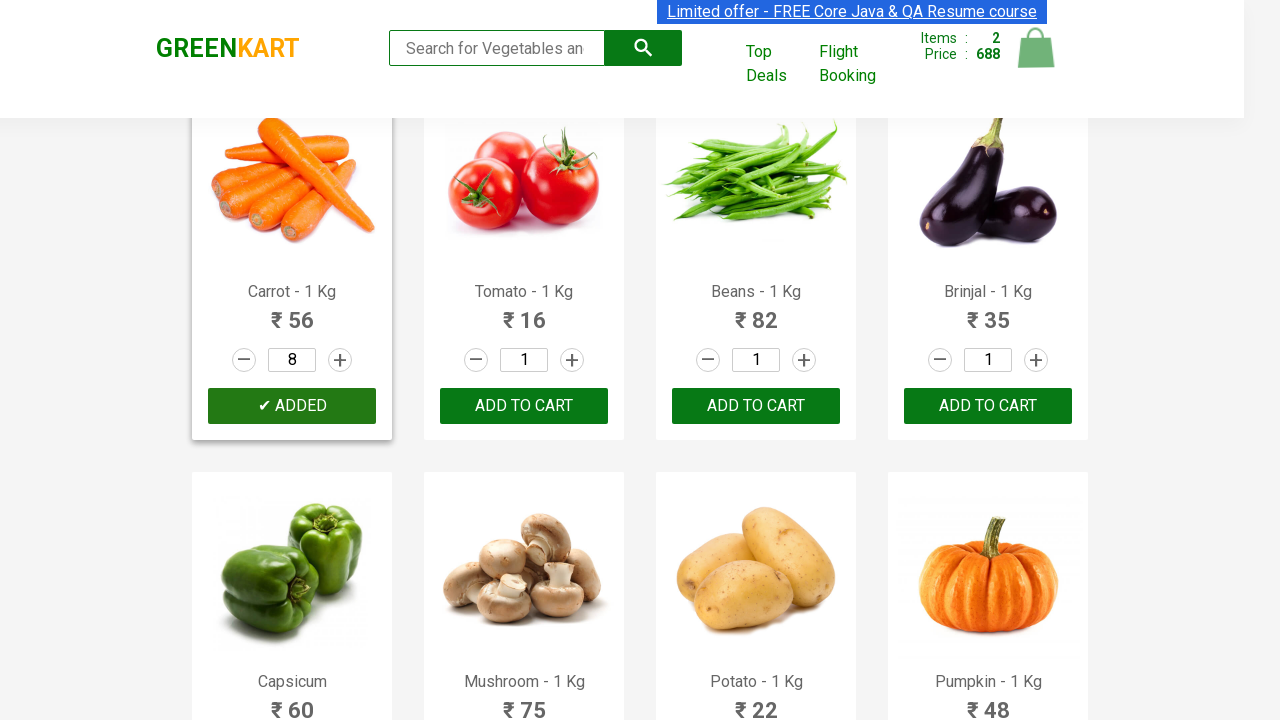

Waited for cart to update after adding Carrot
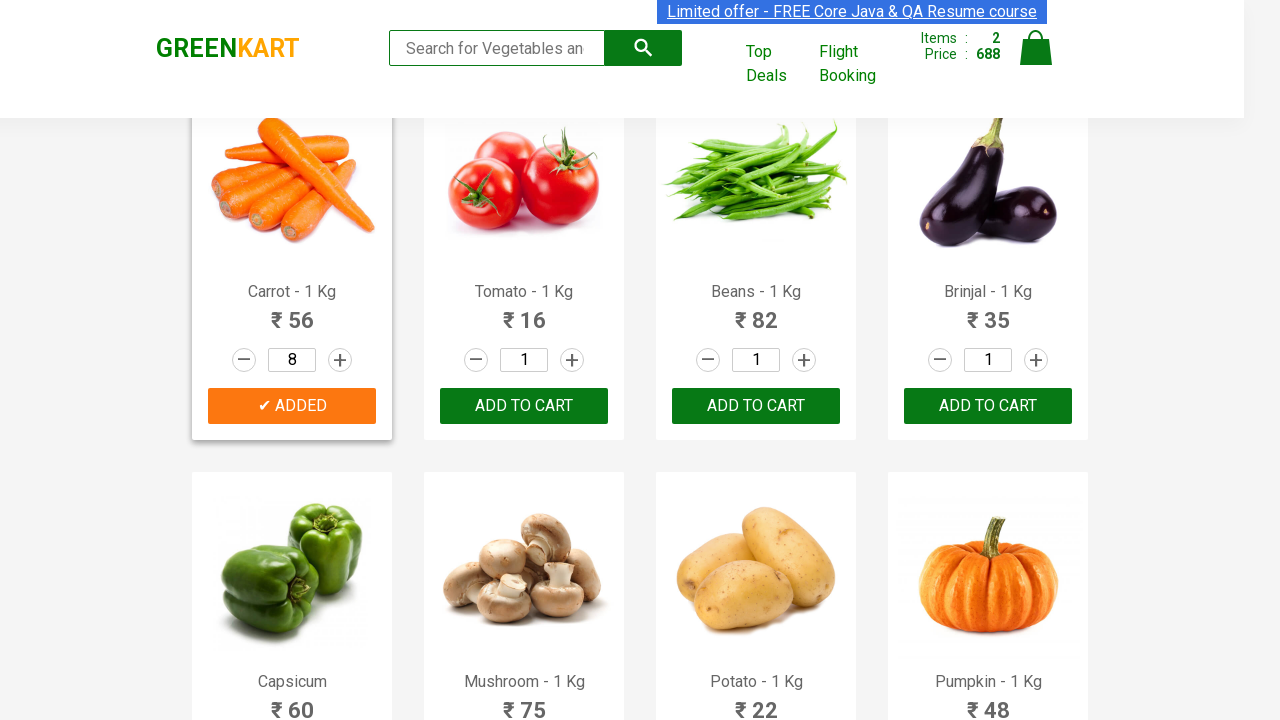

Clicked quantity input for Tomato at (524, 360) on //div[@class='products']/div[@class='product']/h4[contains(text(), 'Tomato')]/pa
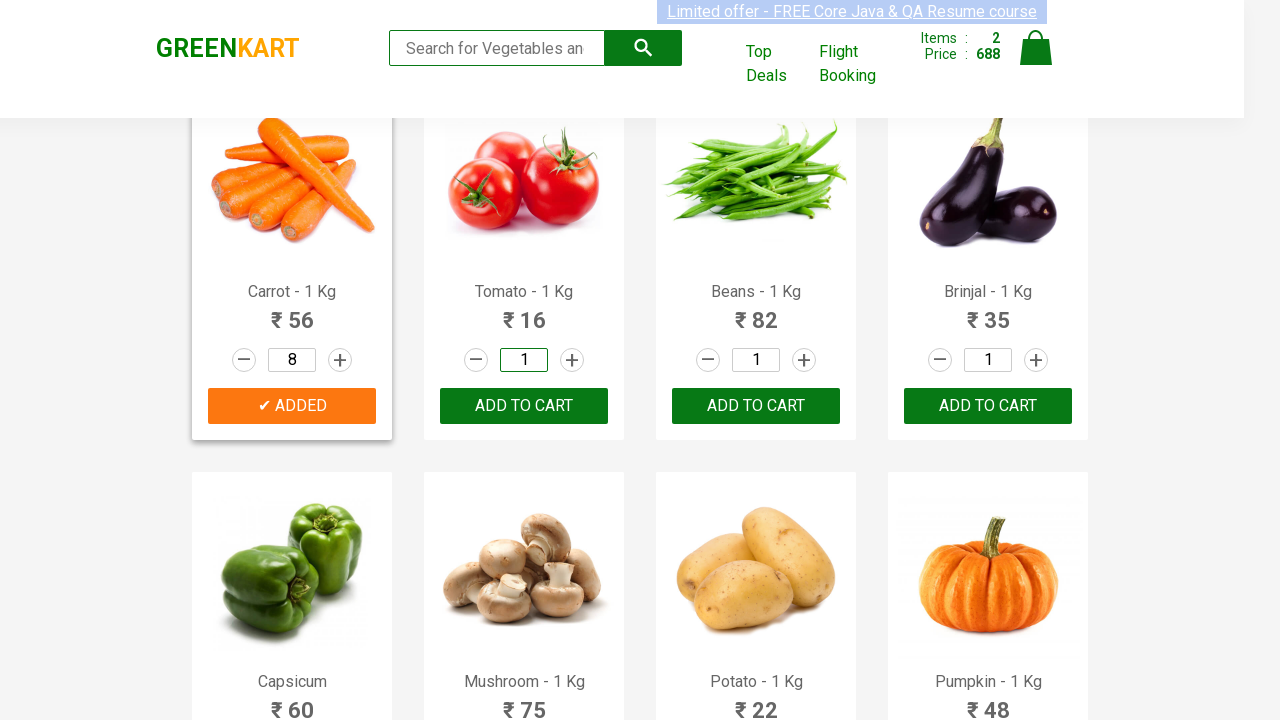

Selected all text in quantity input for Tomato on //div[@class='products']/div[@class='product']/h4[contains(text(), 'Tomato')]/pa
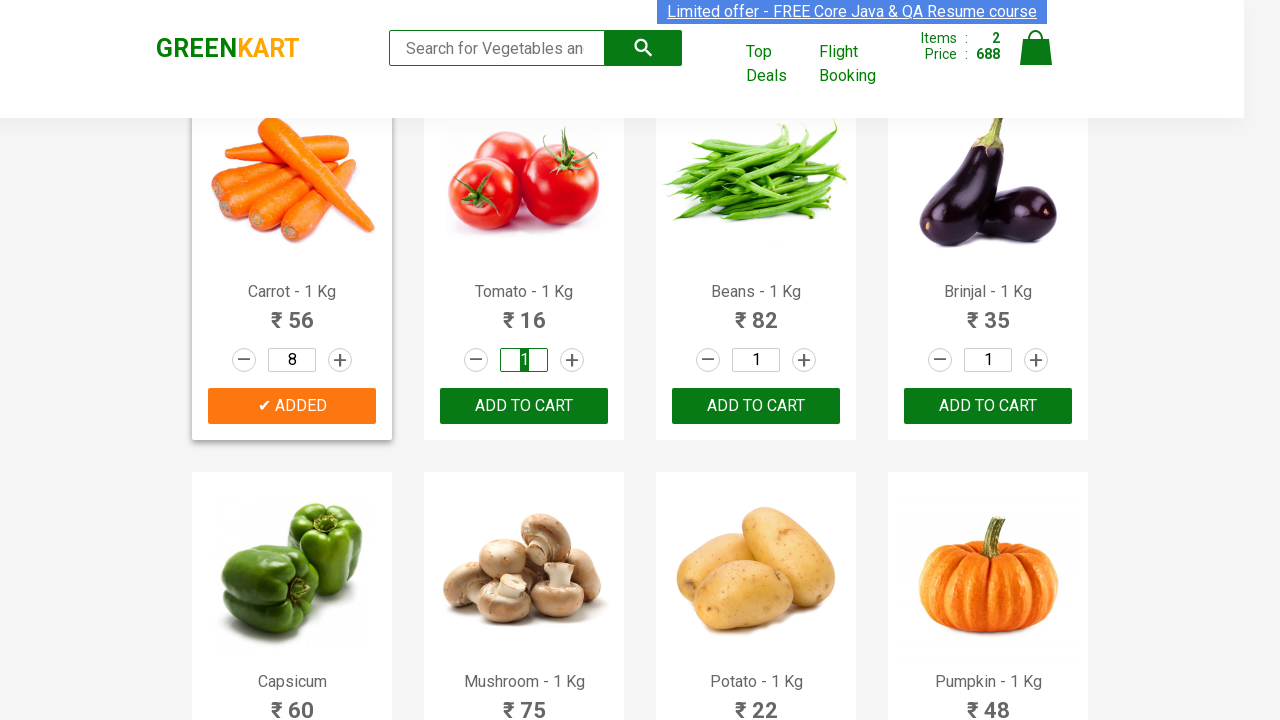

Cleared quantity input for Tomato on //div[@class='products']/div[@class='product']/h4[contains(text(), 'Tomato')]/pa
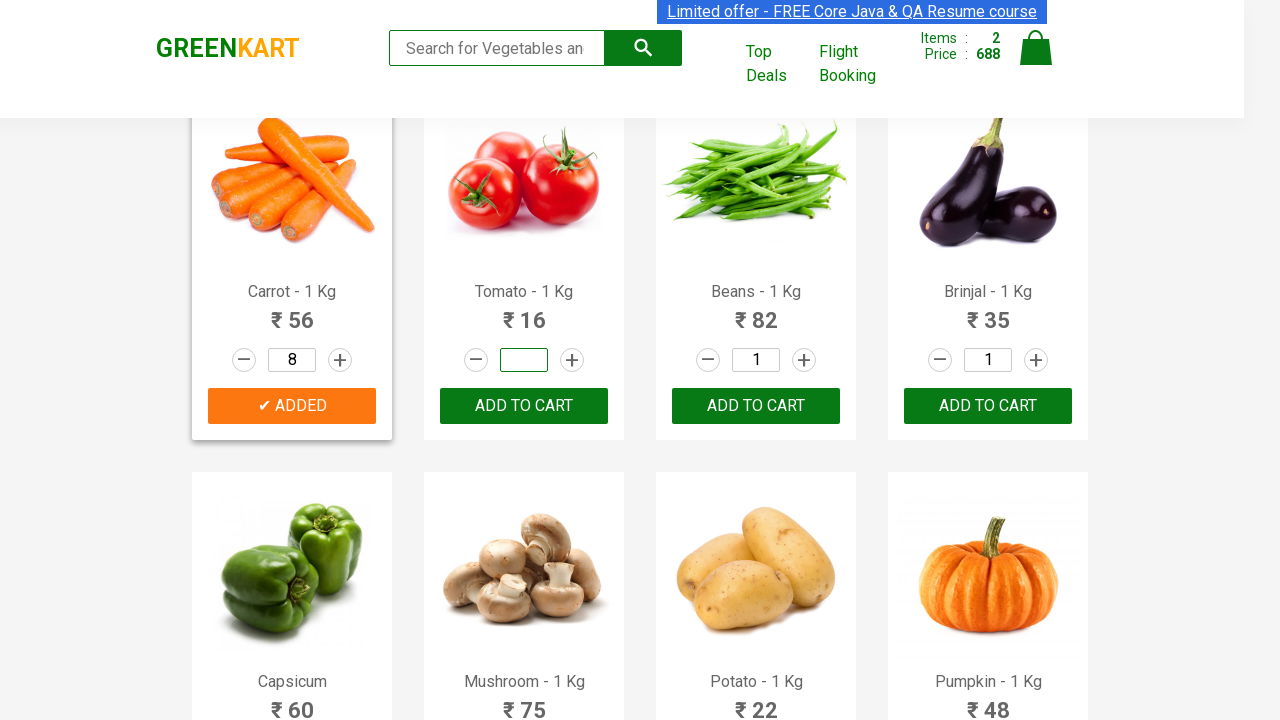

Entered quantity 13 for Tomato on //div[@class='products']/div[@class='product']/h4[contains(text(), 'Tomato')]/pa
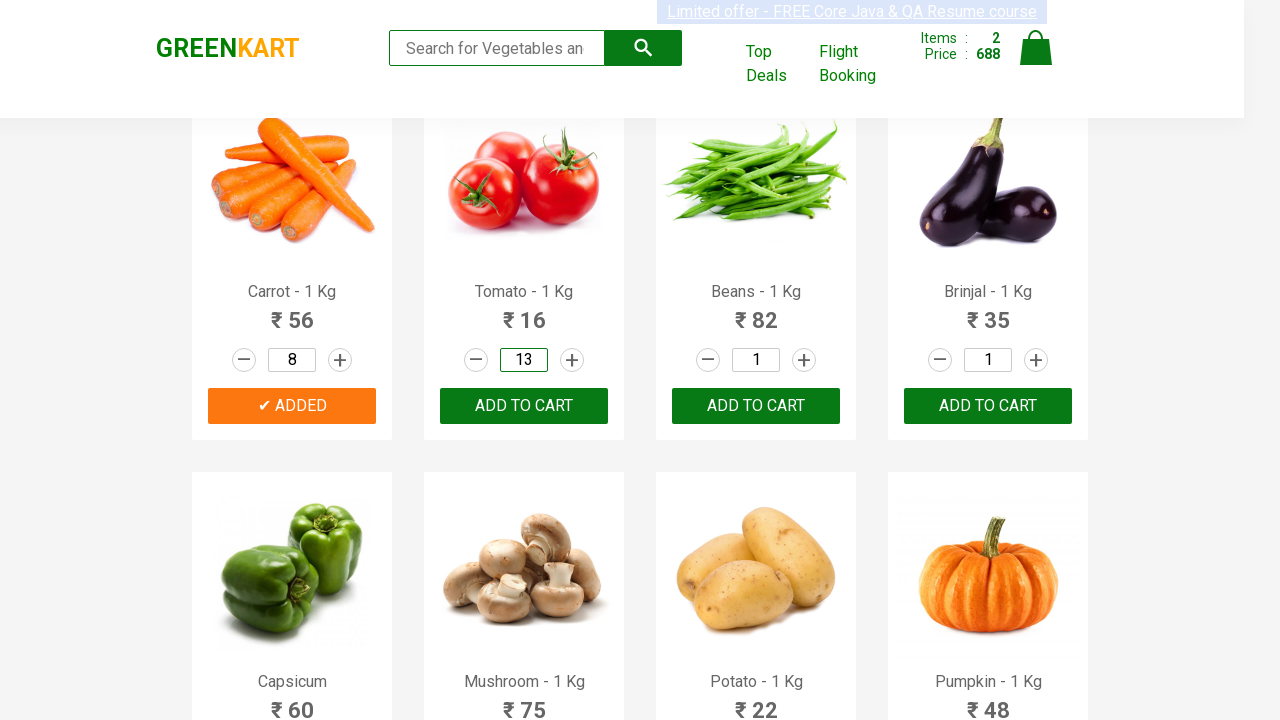

Clicked Add to Cart button for Tomato (qty: 13) at (524, 406) on //div[@class='products']/div[@class='product']/h4[contains(text(), 'Tomato')]/pa
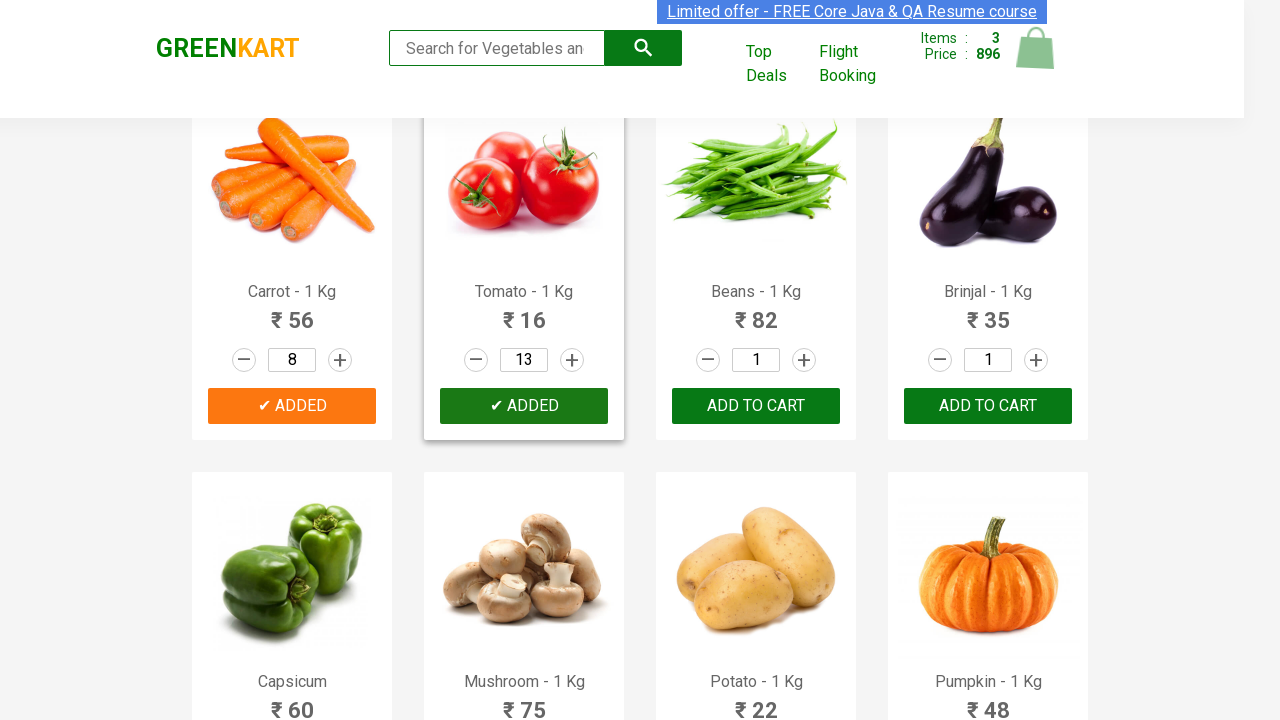

Waited for cart to update after adding Tomato
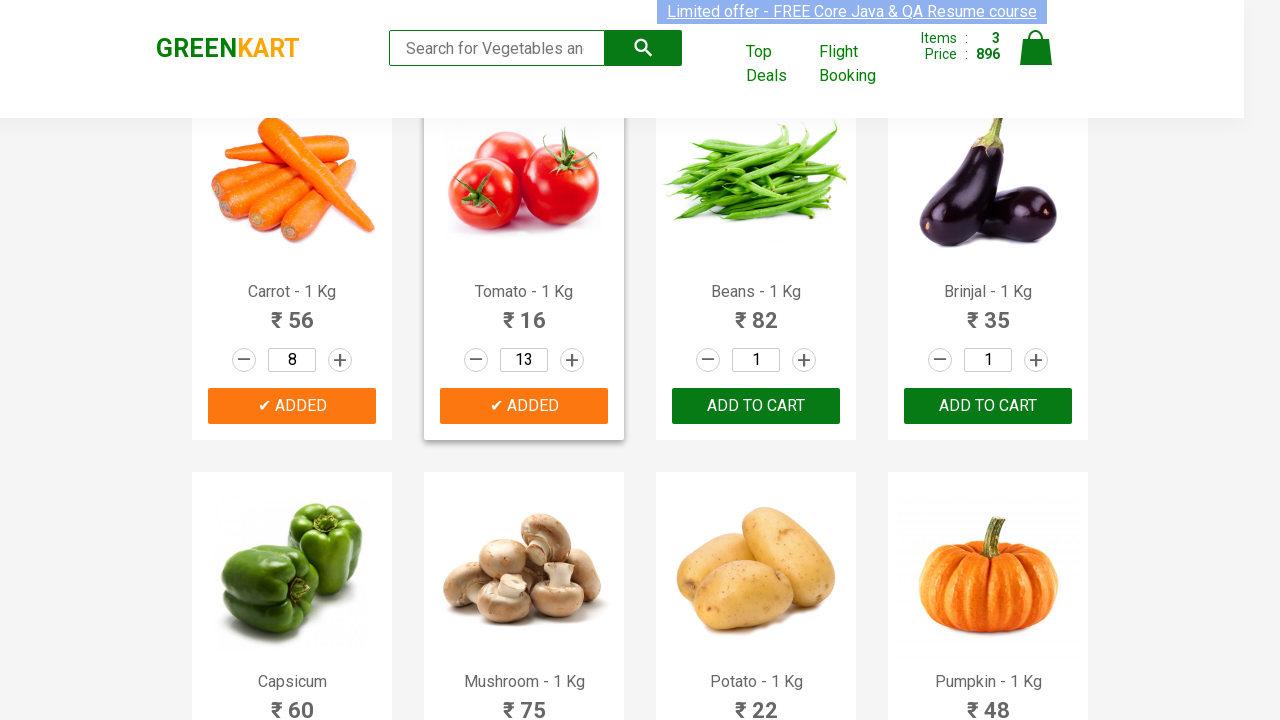

Clicked quantity input for Mushroom at (524, 360) on //div[@class='products']/div[@class='product']/h4[contains(text(), 'Mushroom')]/
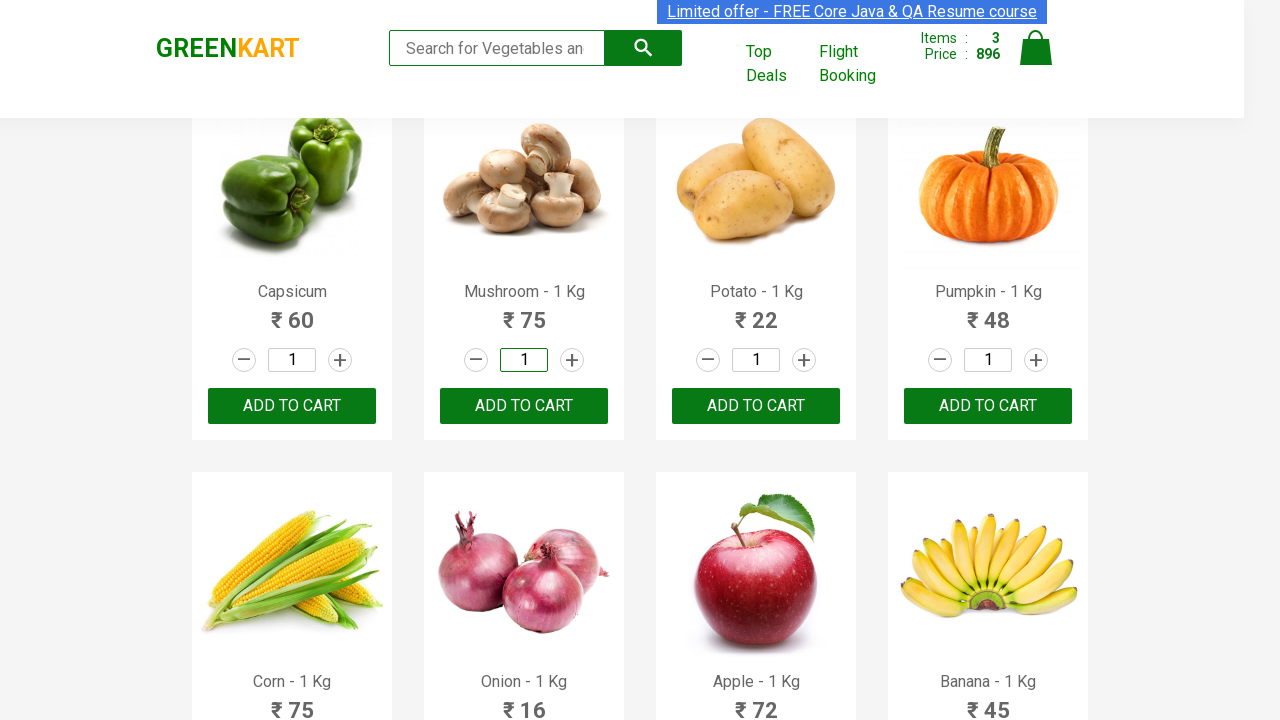

Selected all text in quantity input for Mushroom on //div[@class='products']/div[@class='product']/h4[contains(text(), 'Mushroom')]/
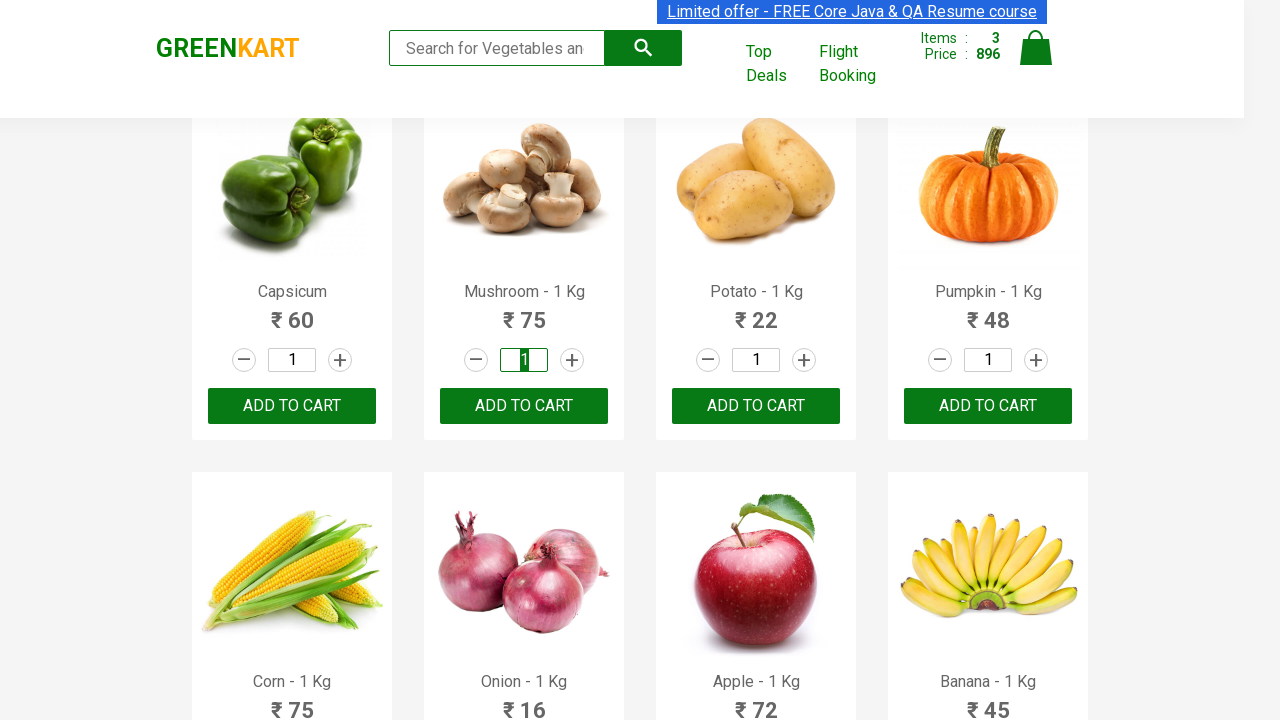

Cleared quantity input for Mushroom on //div[@class='products']/div[@class='product']/h4[contains(text(), 'Mushroom')]/
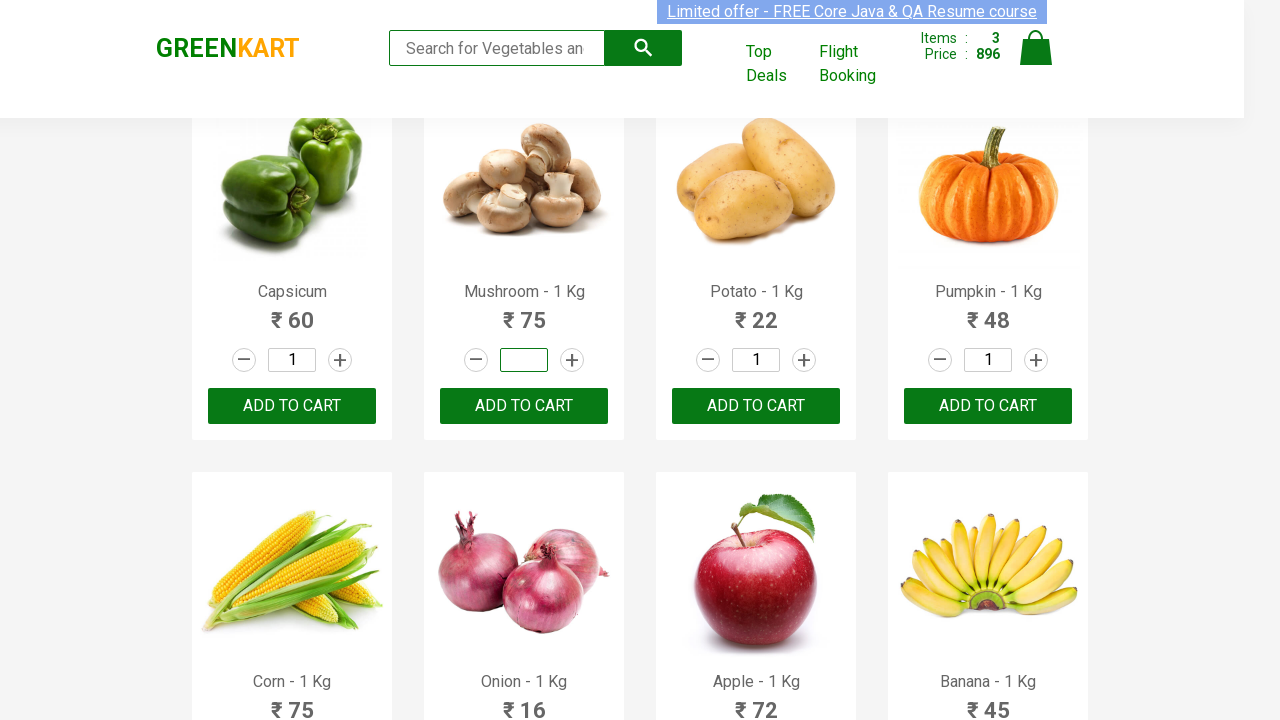

Entered quantity 2 for Mushroom on //div[@class='products']/div[@class='product']/h4[contains(text(), 'Mushroom')]/
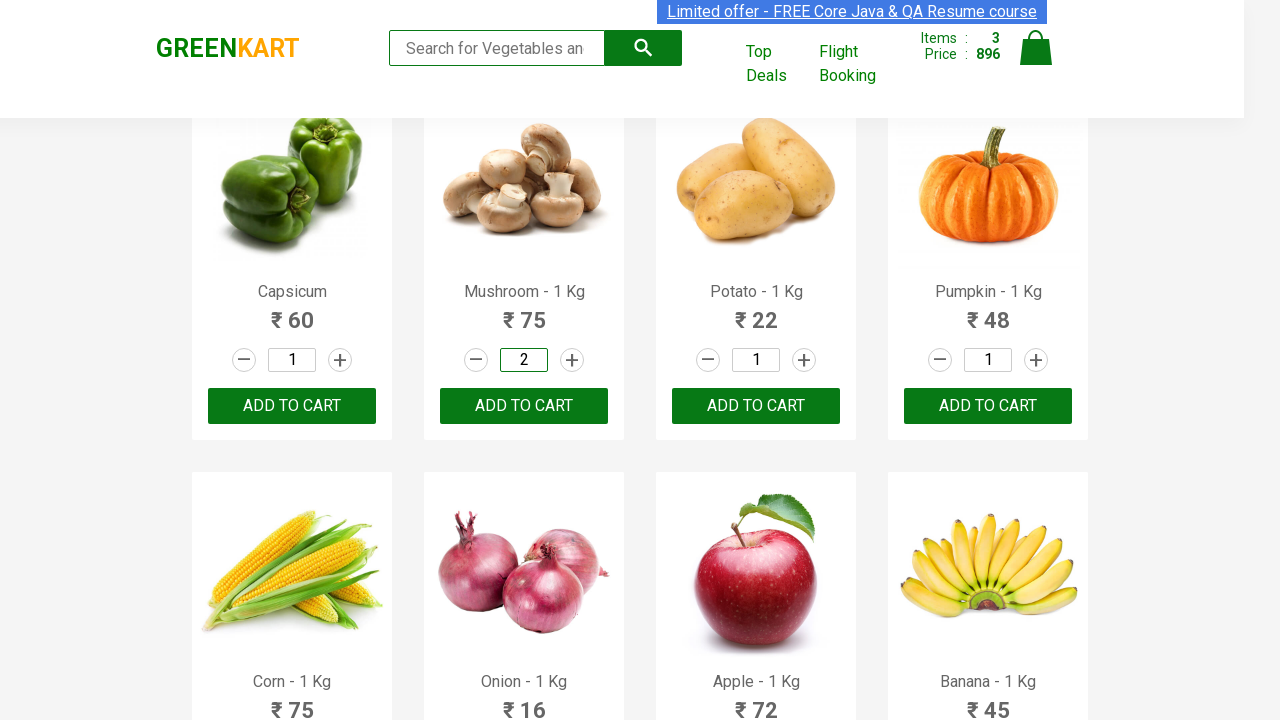

Clicked Add to Cart button for Mushroom (qty: 2) at (524, 406) on //div[@class='products']/div[@class='product']/h4[contains(text(), 'Mushroom')]/
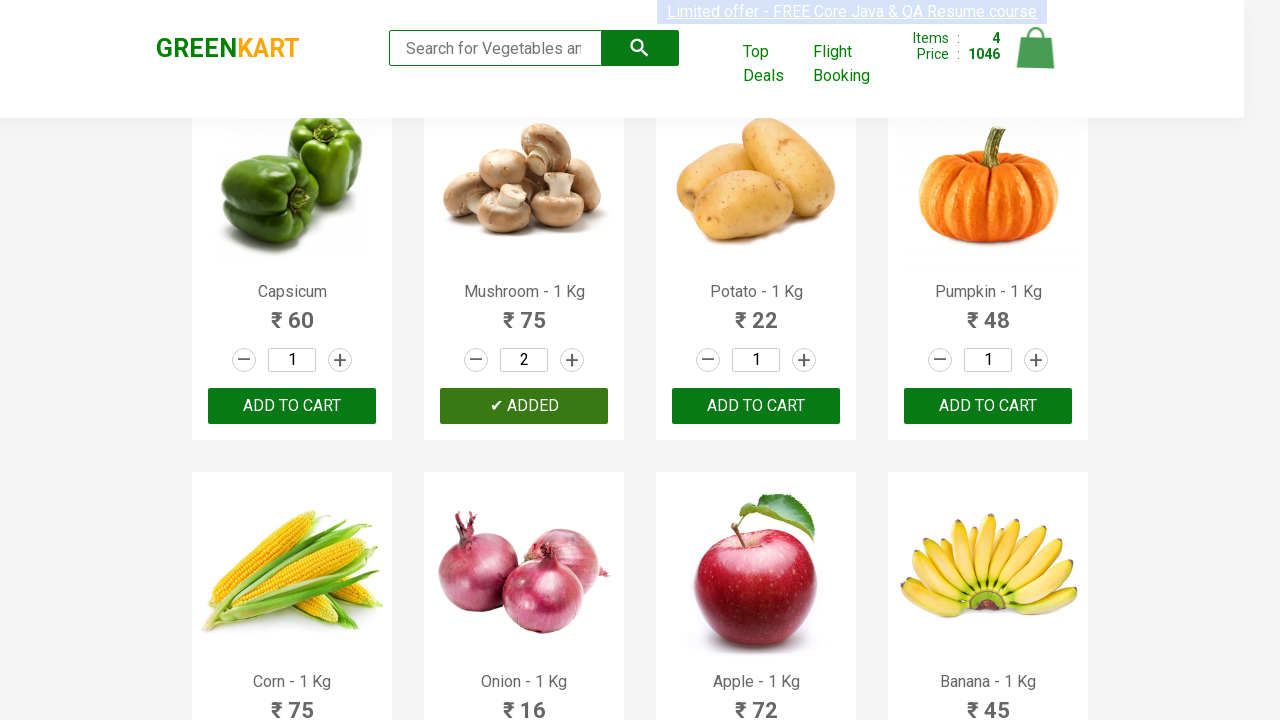

Waited for cart to update after adding Mushroom
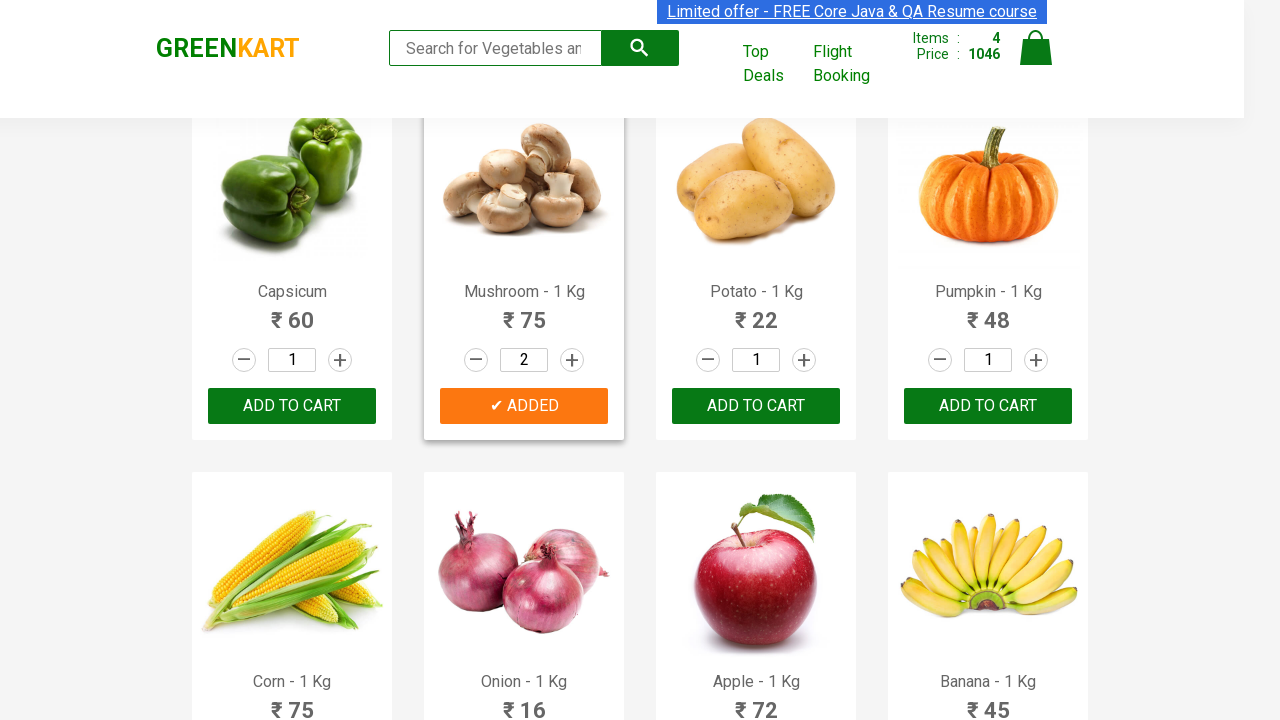

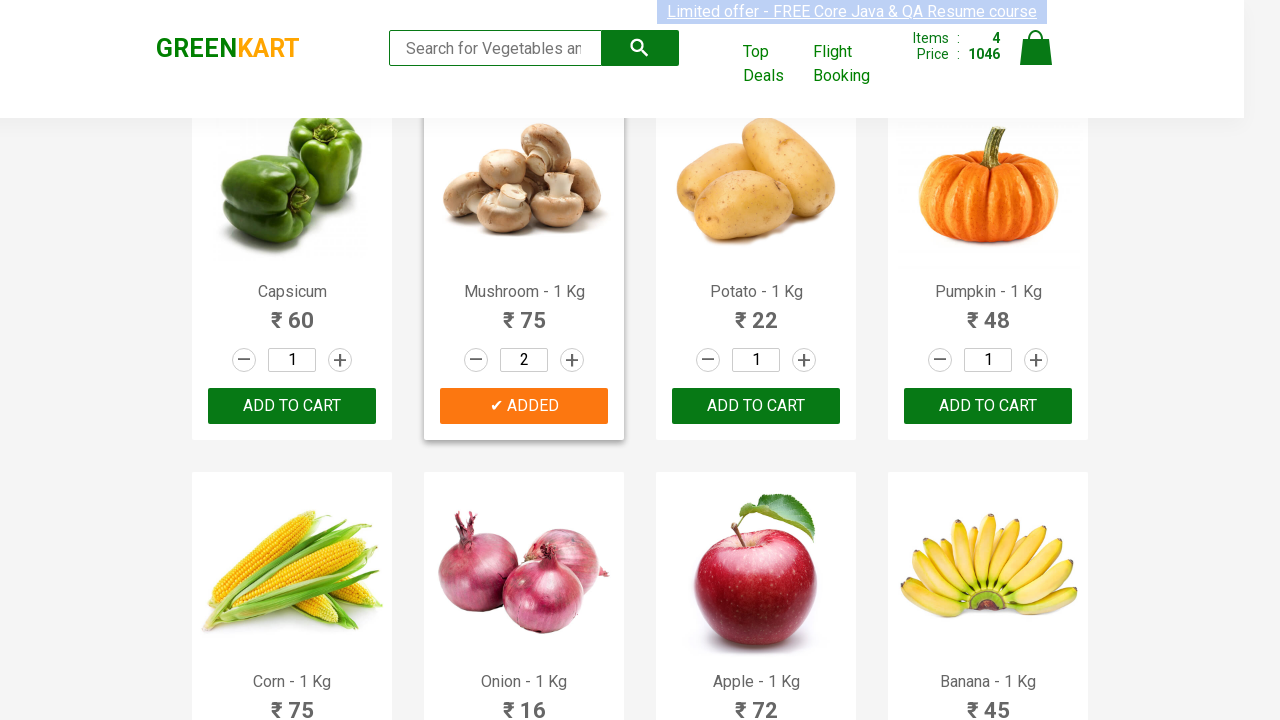